Fills out a practice form by entering personal information, selecting gender, experience level, date, profession, tools, and dropdown selections

Starting URL: https://www.techlistic.com/p/selenium-practice-form.html

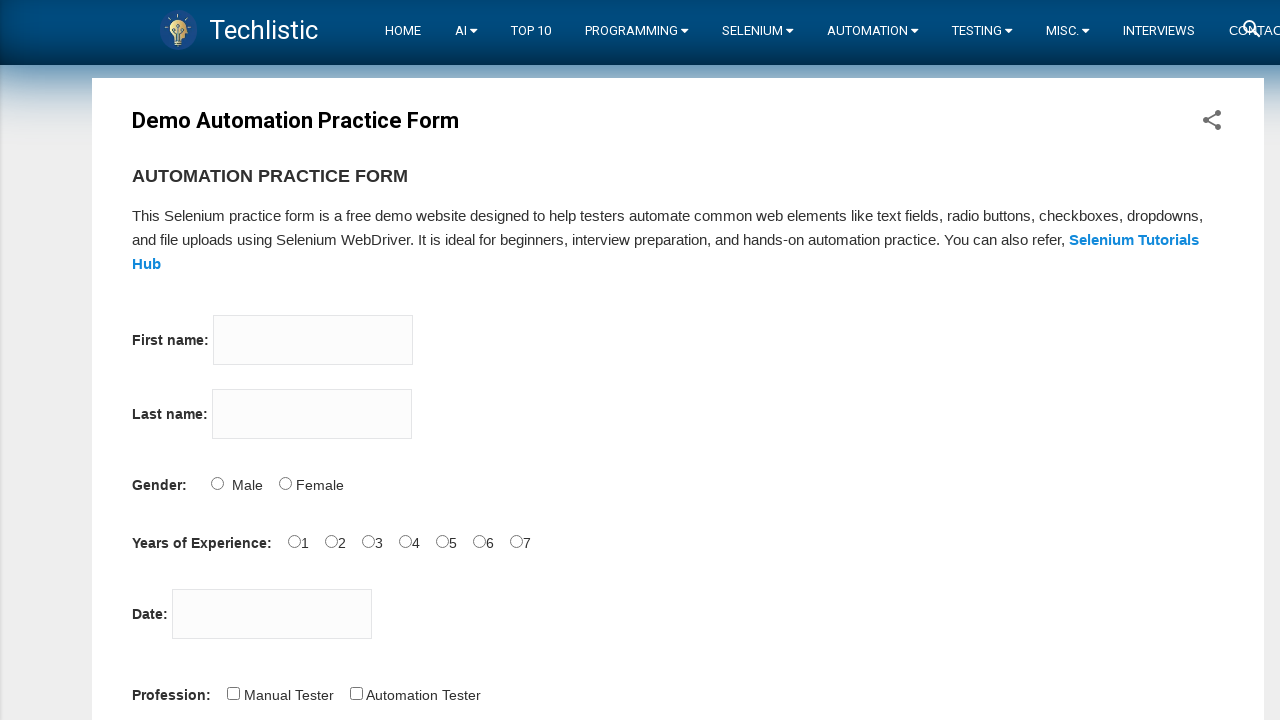

Filled first name field with 'vinay' on input[name='firstname']
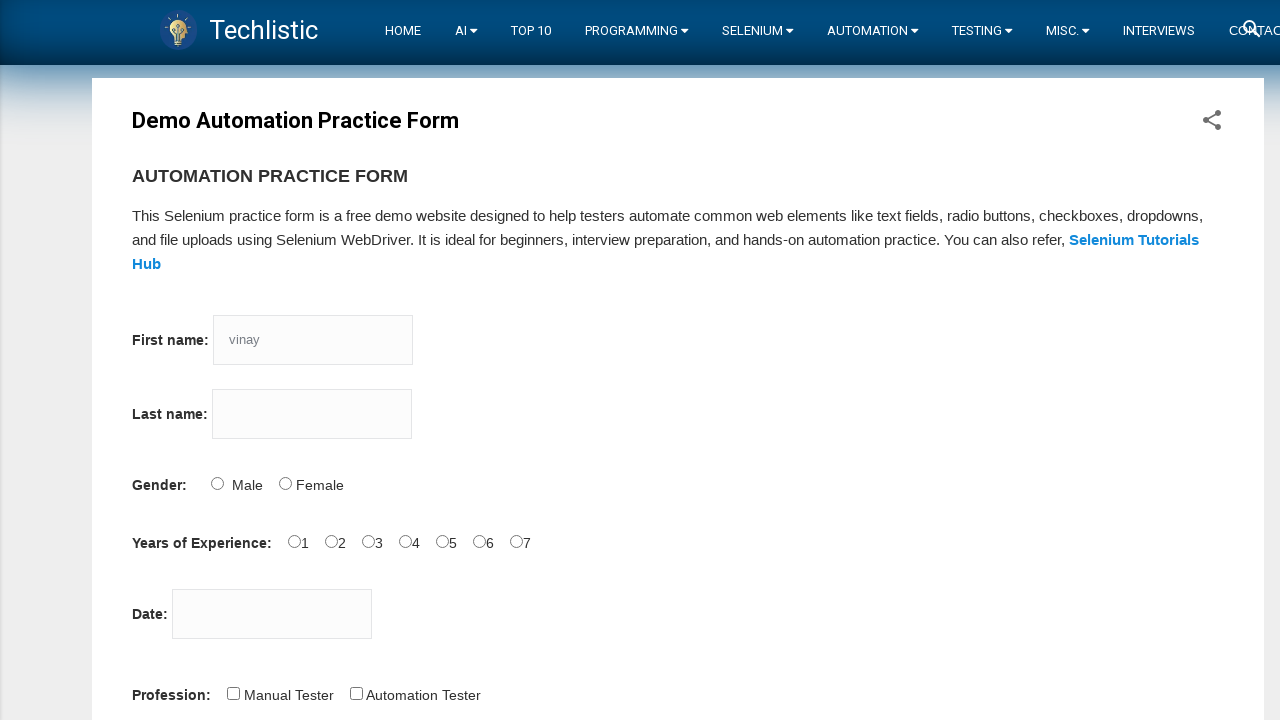

Filled last name field with 'patil' on input[name='lastname']
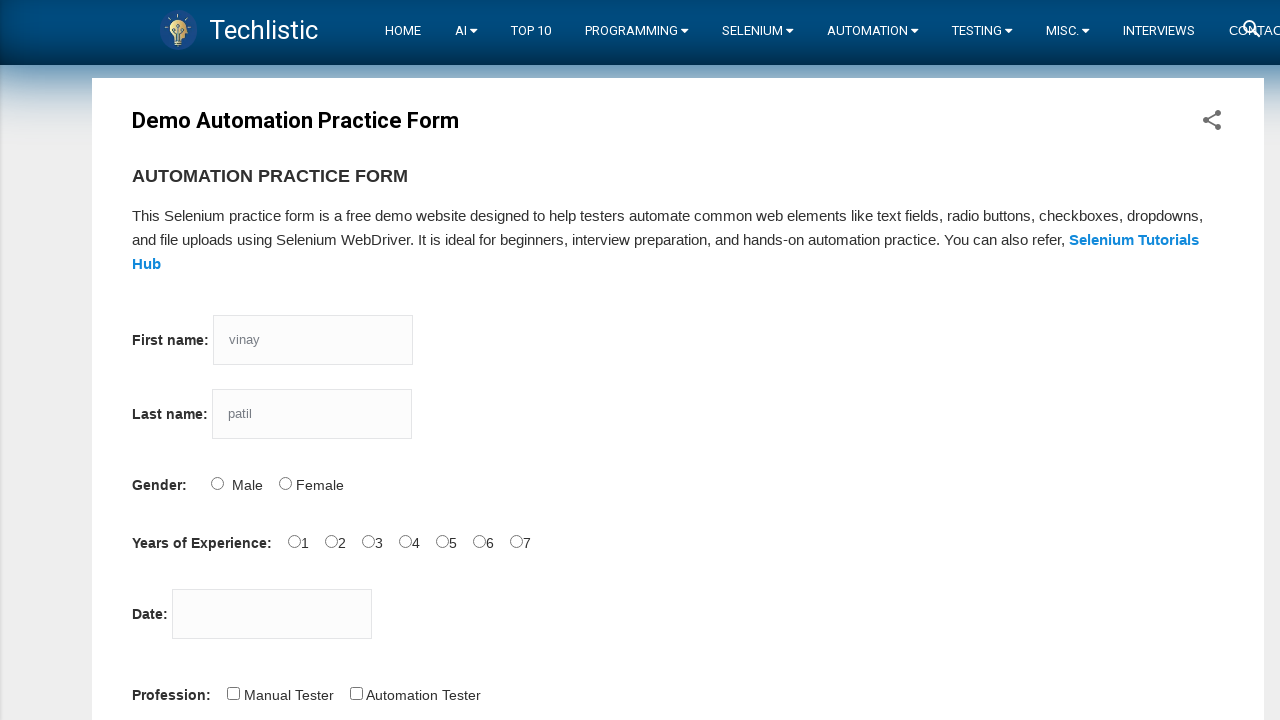

Selected Male gender option at (217, 483) on #sex-0
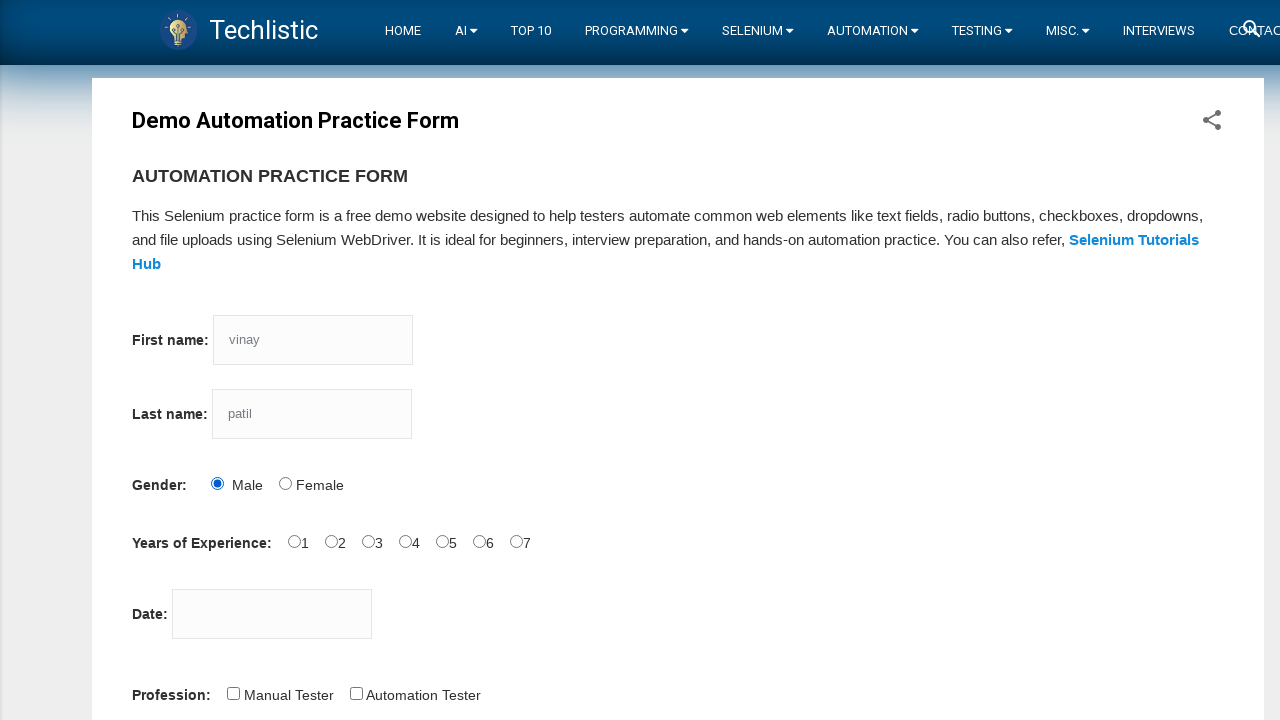

Selected 7 years of experience at (516, 541) on #exp-6
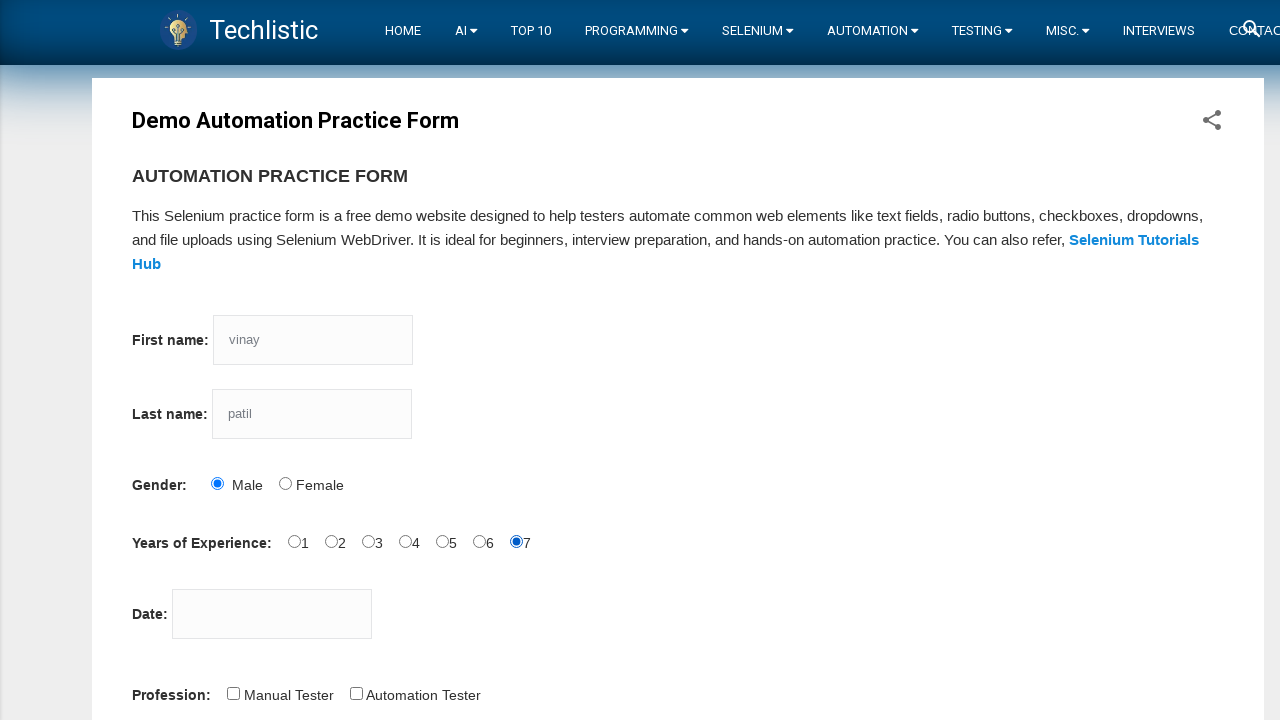

Filled date field with '21/12/1996' on #datepicker
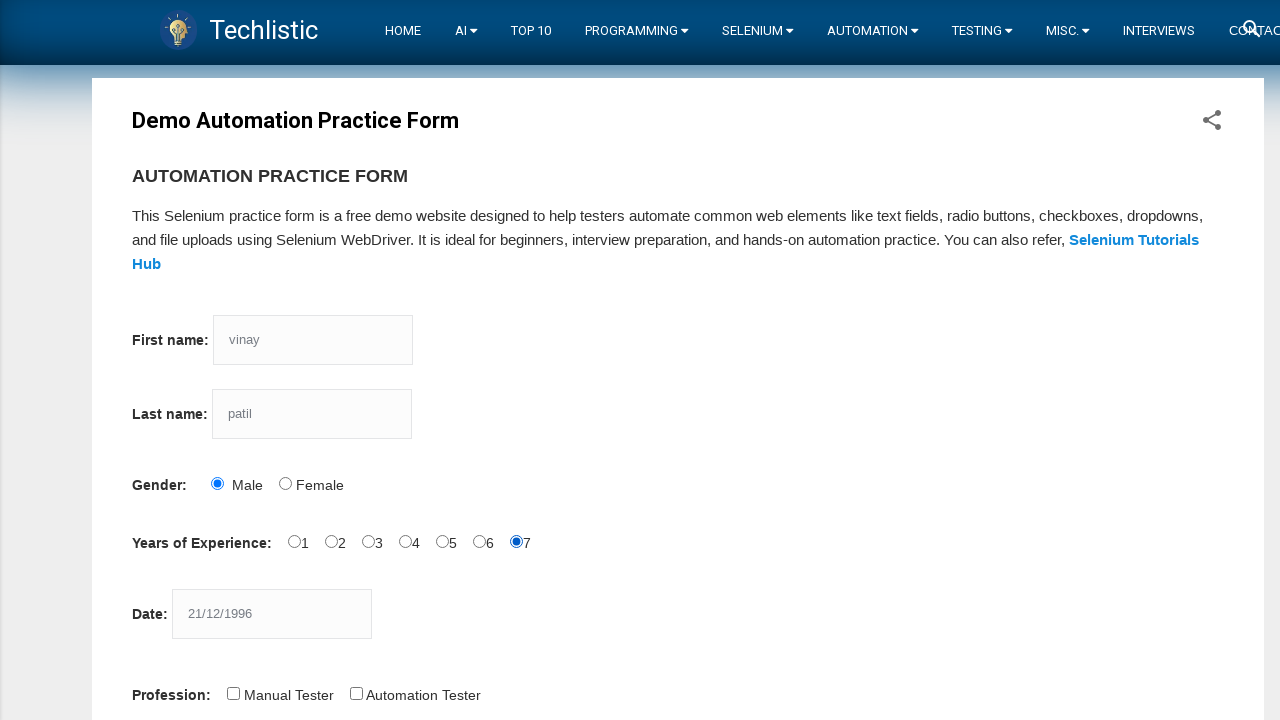

Selected Automation Tester profession at (356, 693) on #profession-1
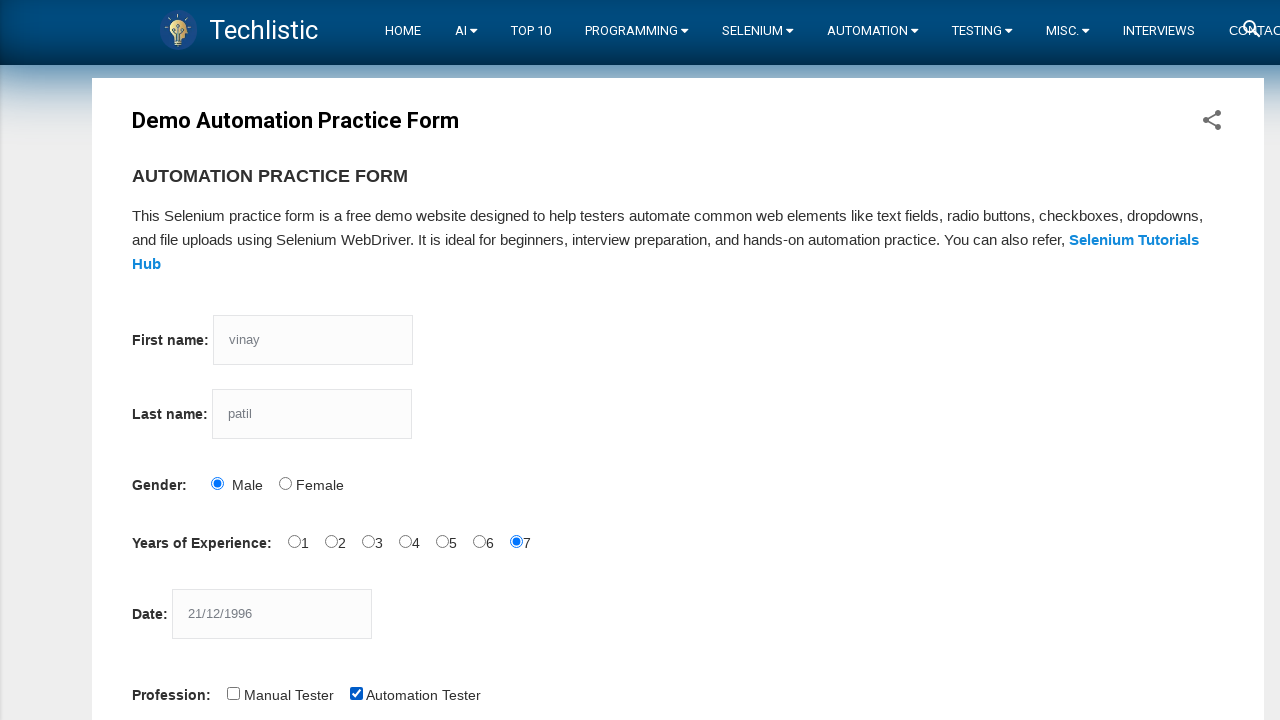

Selected Selenium Webdriver tool at (446, 360) on #tool-2
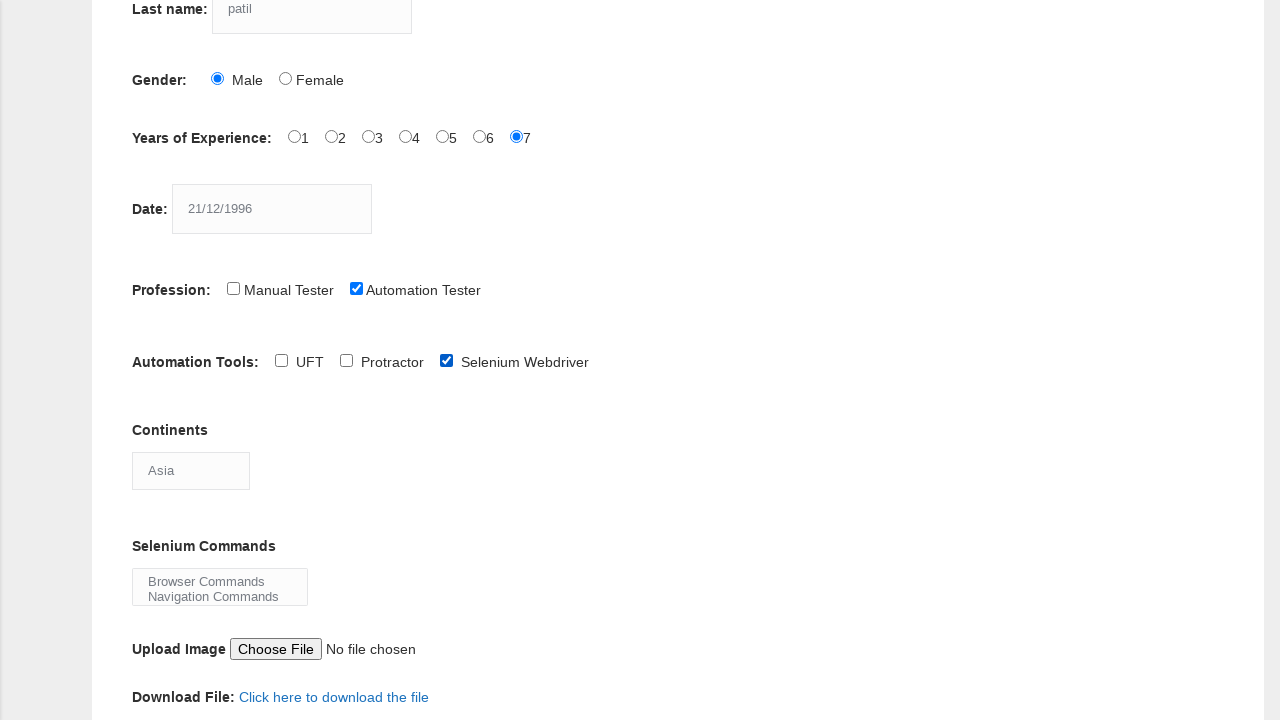

Selected 'South America' from continents dropdown on #continents
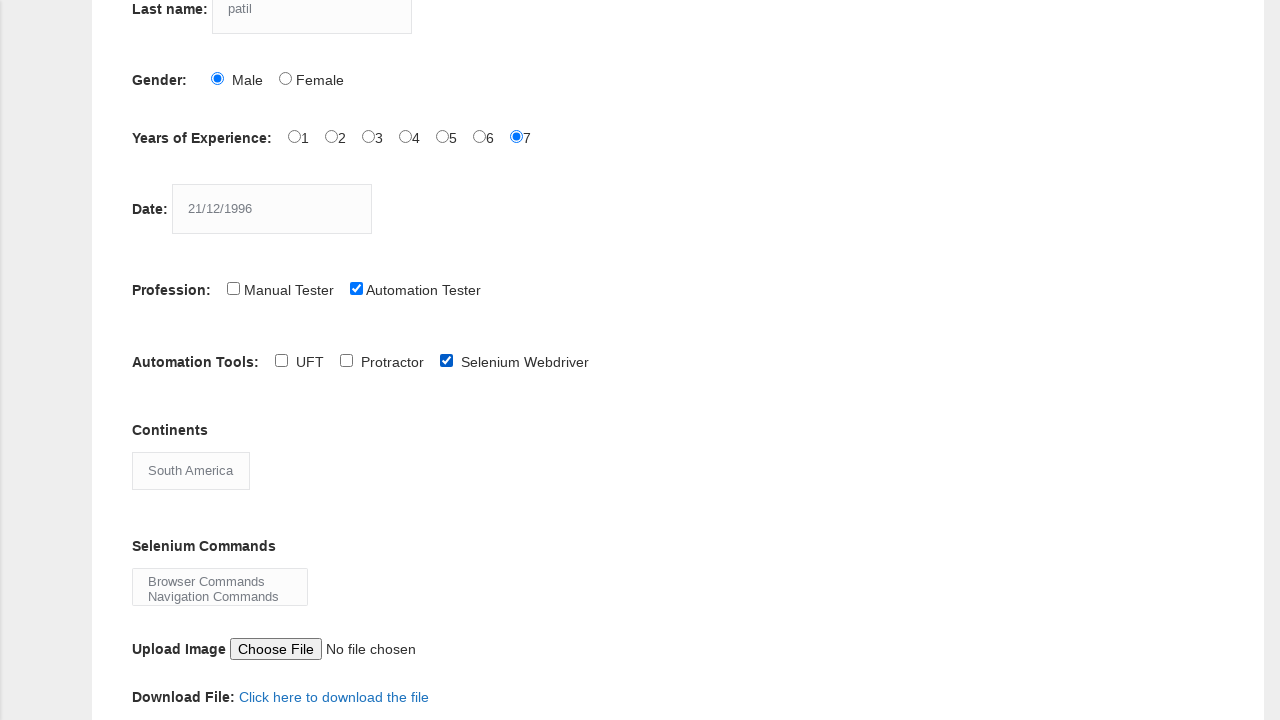

Selected 'WebElement Commands' from Selenium commands dropdown on #selenium_commands
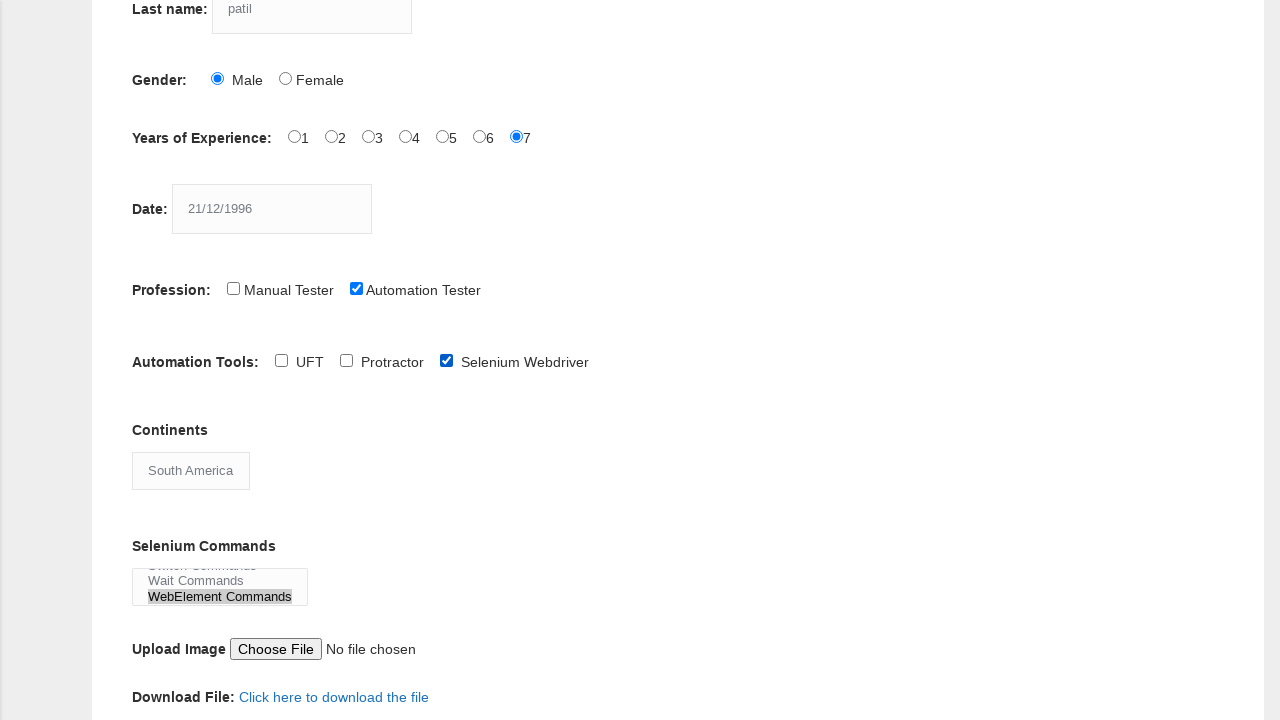

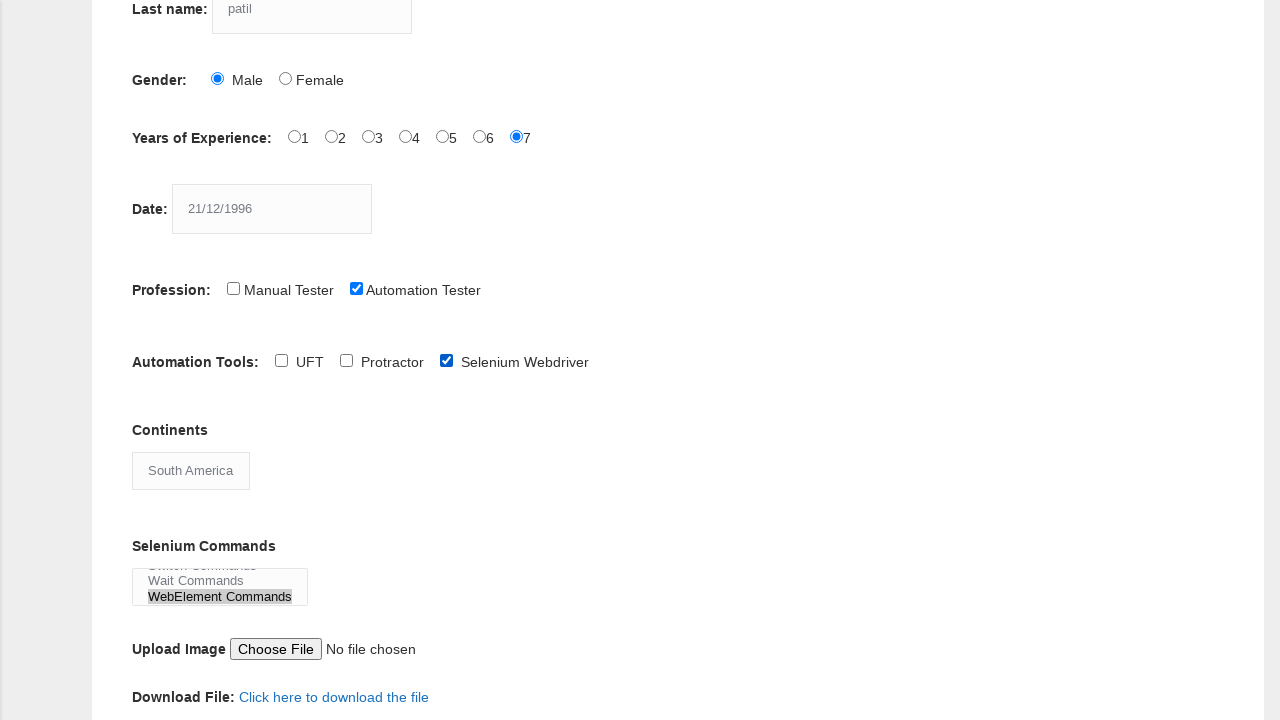